Tests a practice form submission by filling out all fields including name, email, gender, phone number, date of birth, subjects, hobbies, address, state and city, then verifies the submitted data appears in a confirmation modal.

Starting URL: https://demoqa.com/automation-practice-form

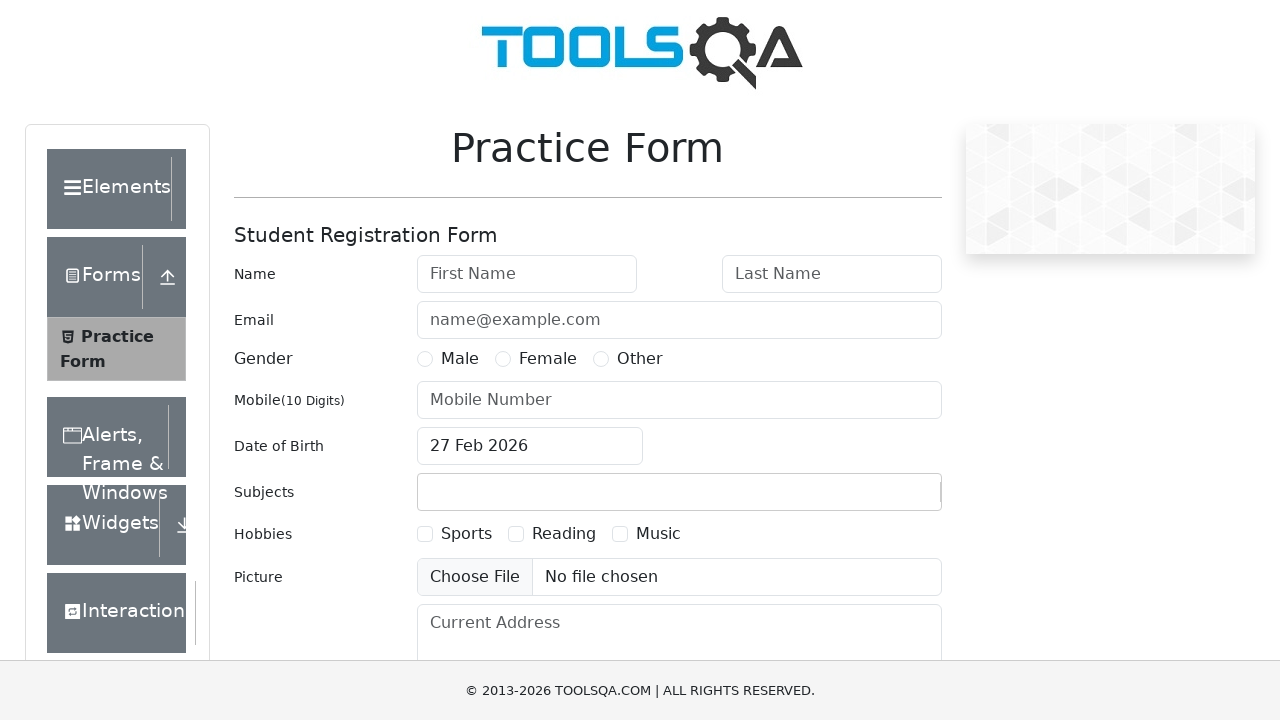

Filled first name field with 'Valentine' on #firstName
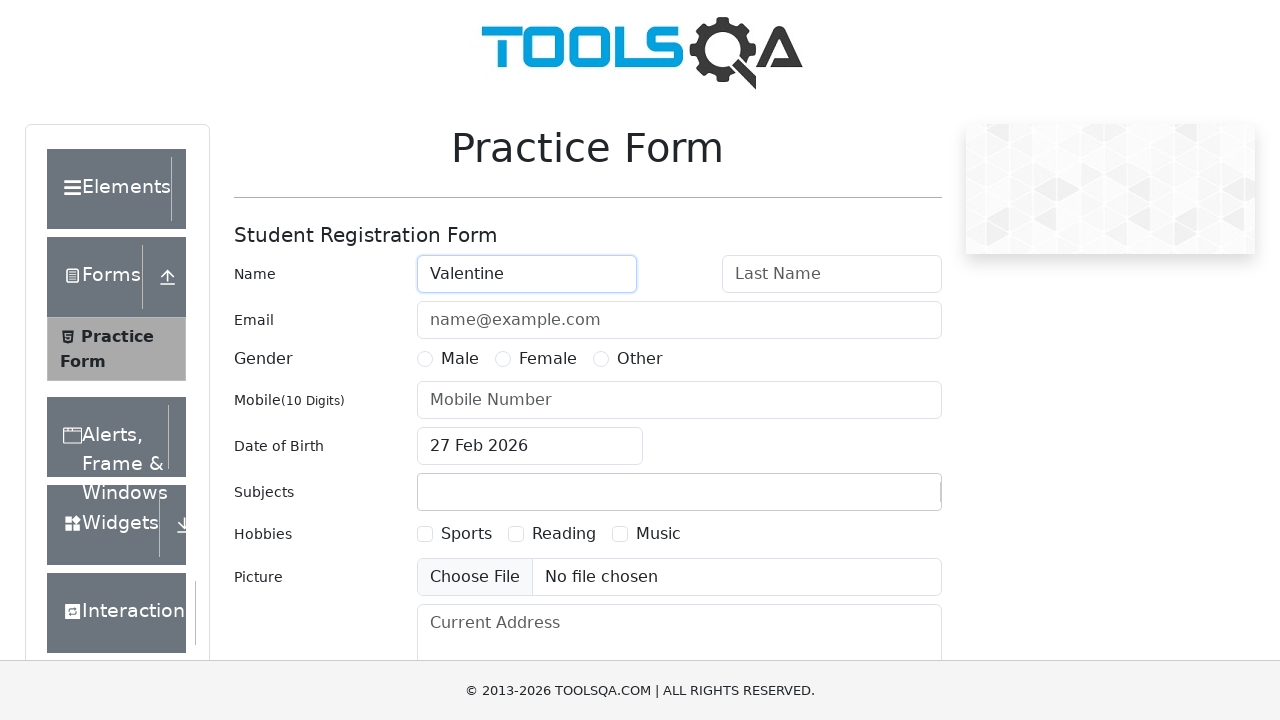

Filled last name field with 'Goncharov' on #lastName
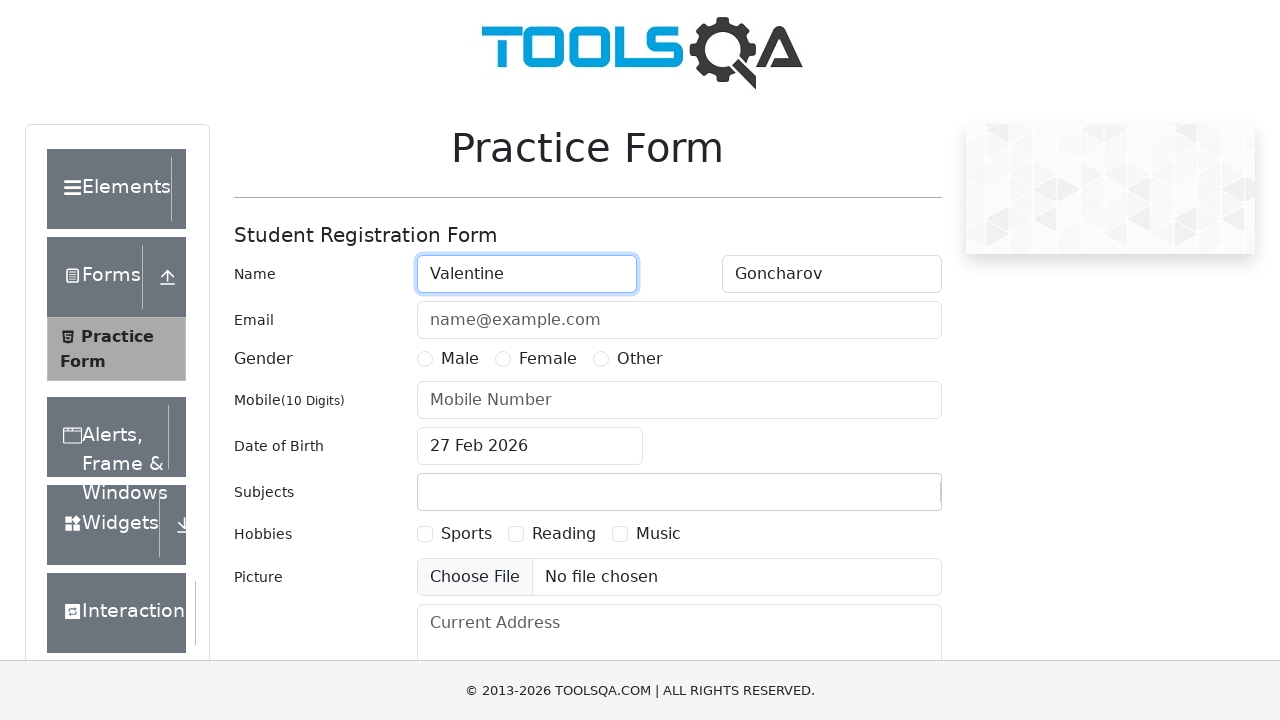

Filled email field with 'vall@mail.ru' on #userEmail
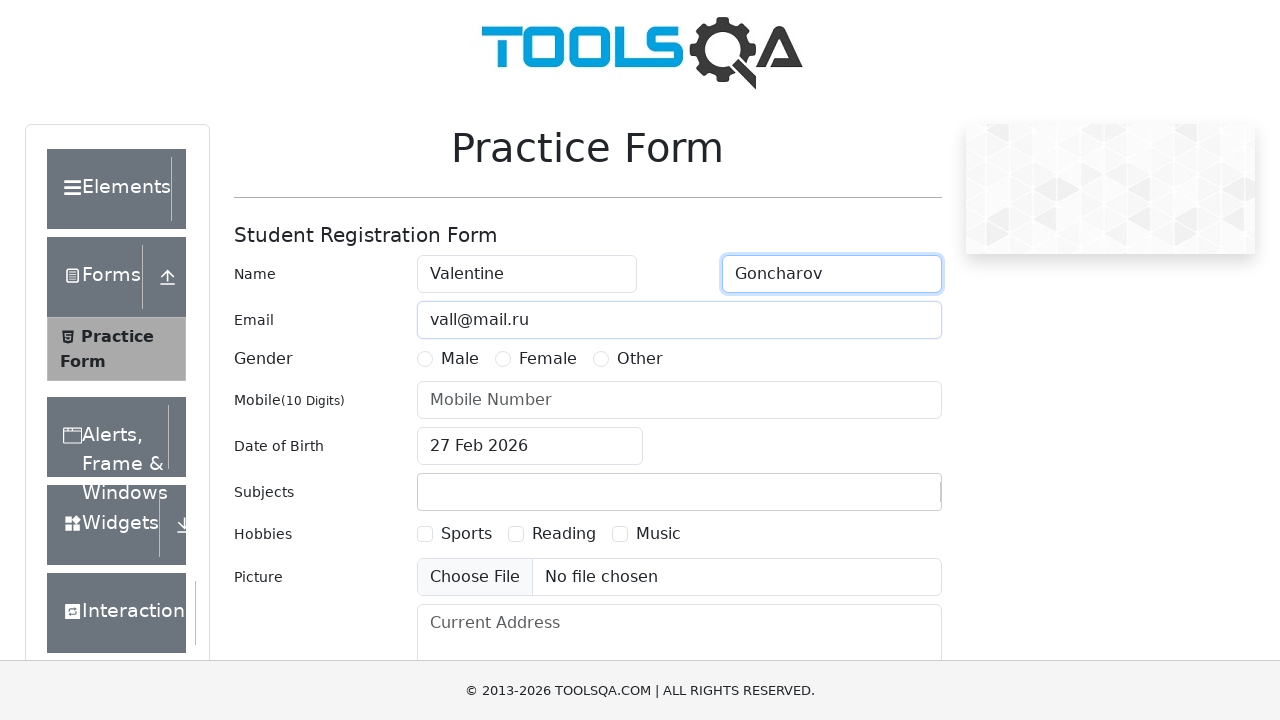

Selected Male gender at (460, 359) on #genterWrapper >> text=Male
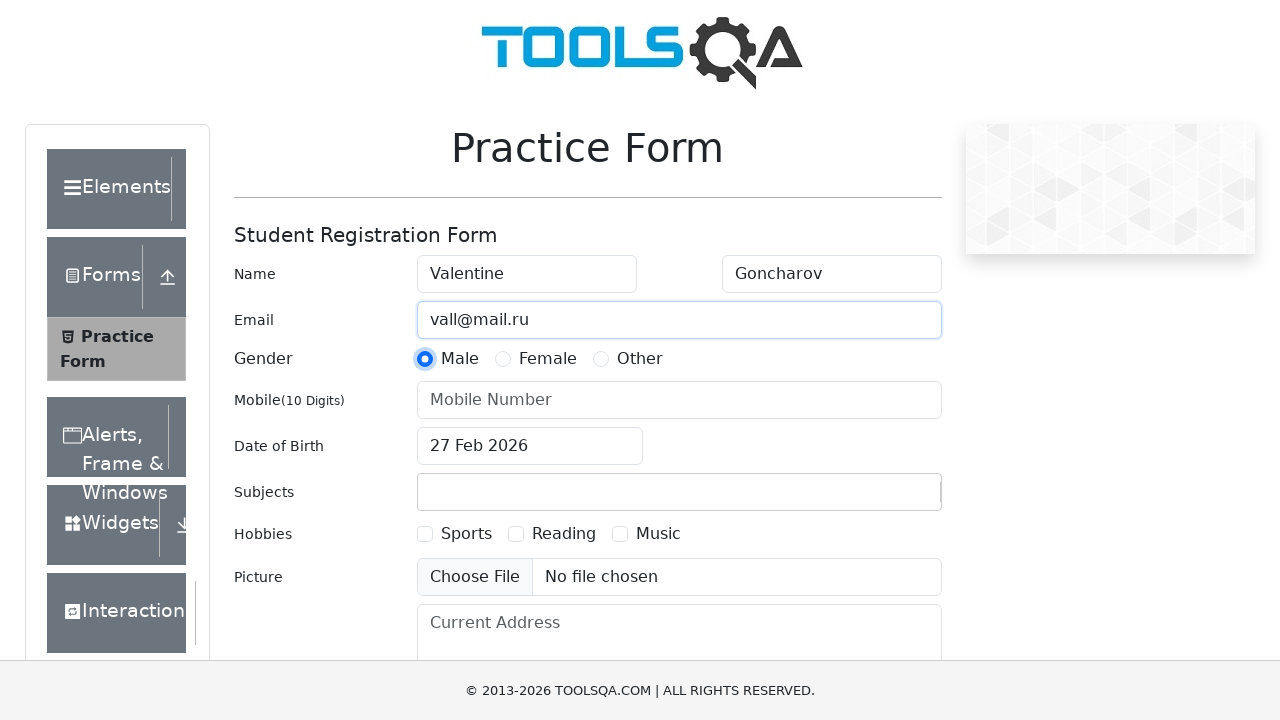

Filled mobile number field with '7896543210' on #userNumber
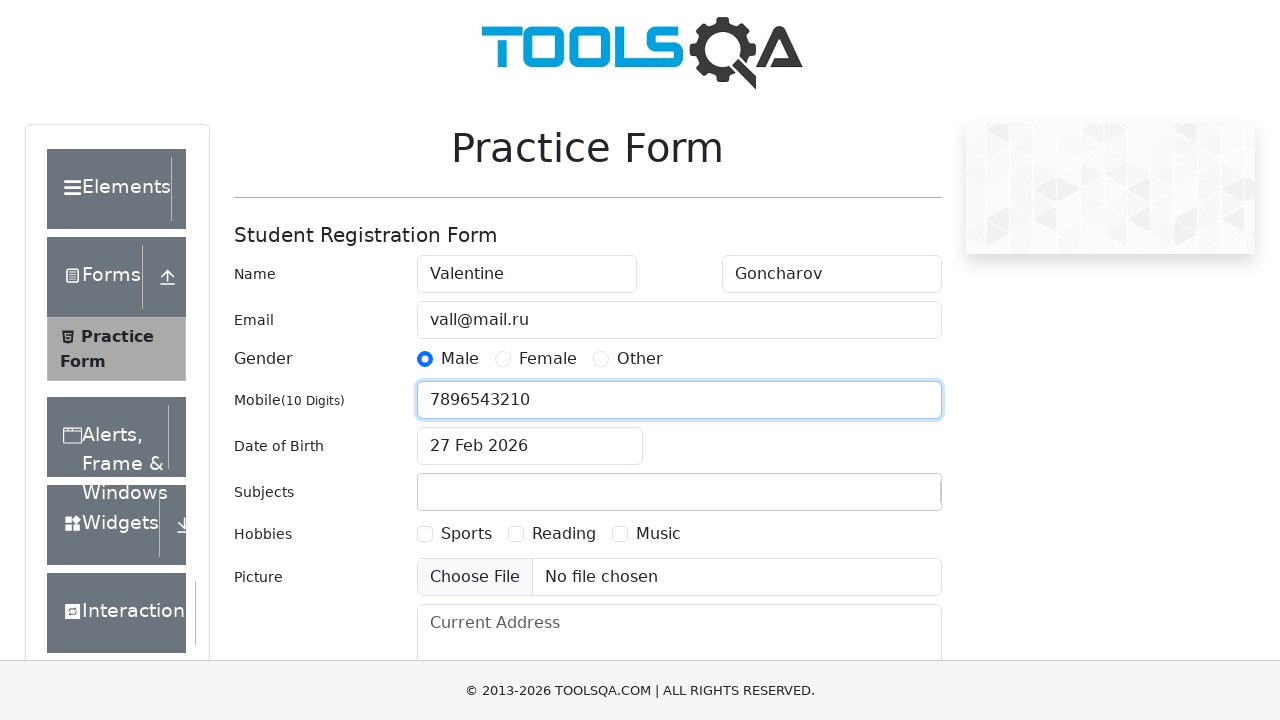

Opened date of birth picker at (530, 446) on #dateOfBirthInput
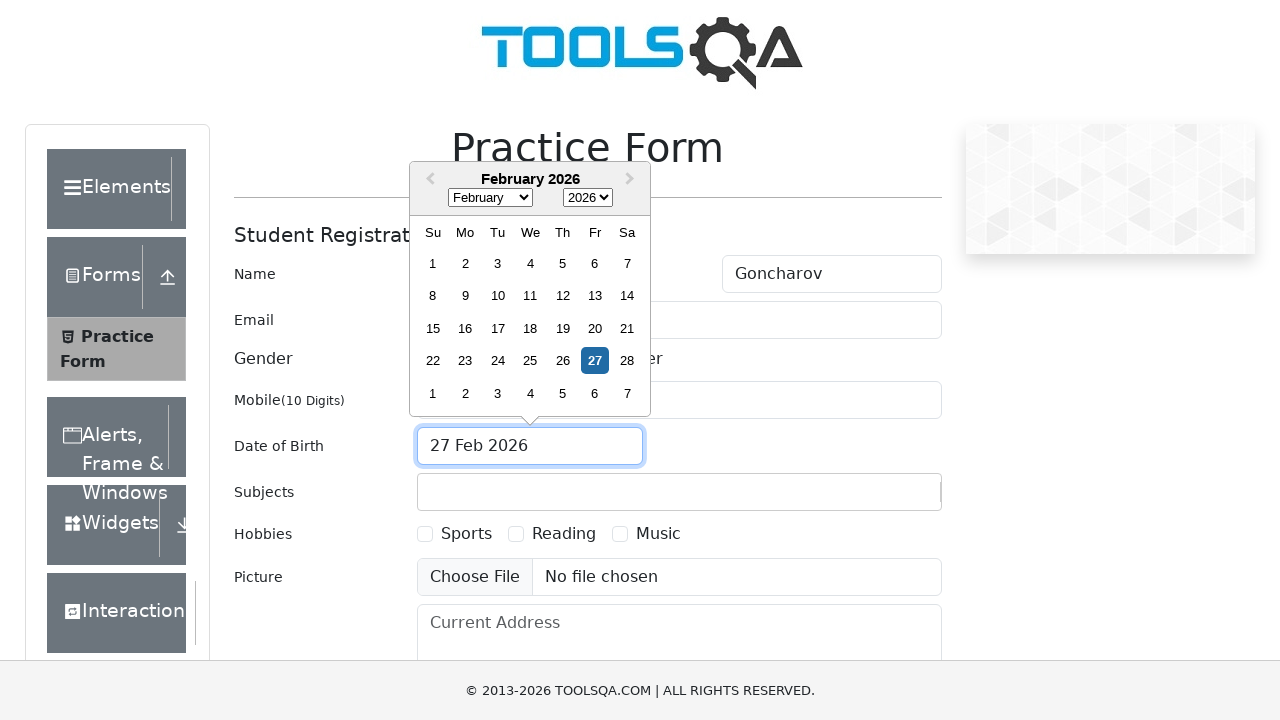

Selected January from month dropdown on .react-datepicker__month-select
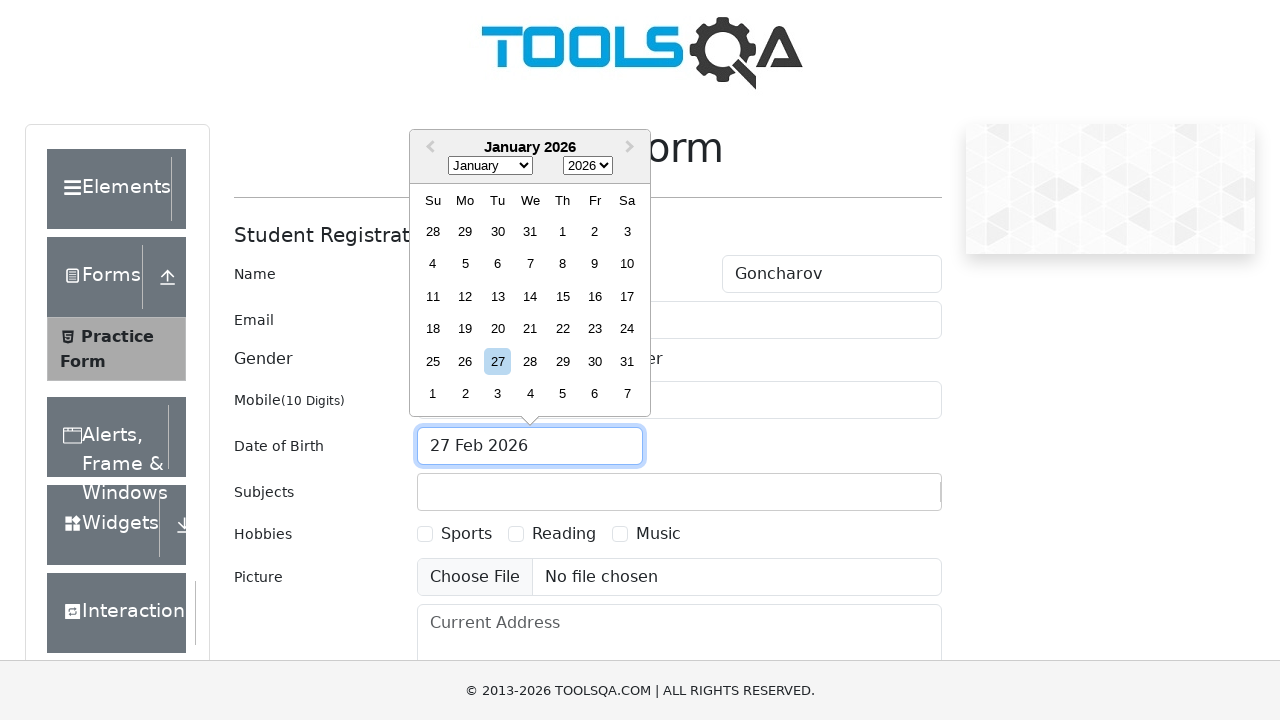

Selected 1991 from year dropdown on .react-datepicker__year-select
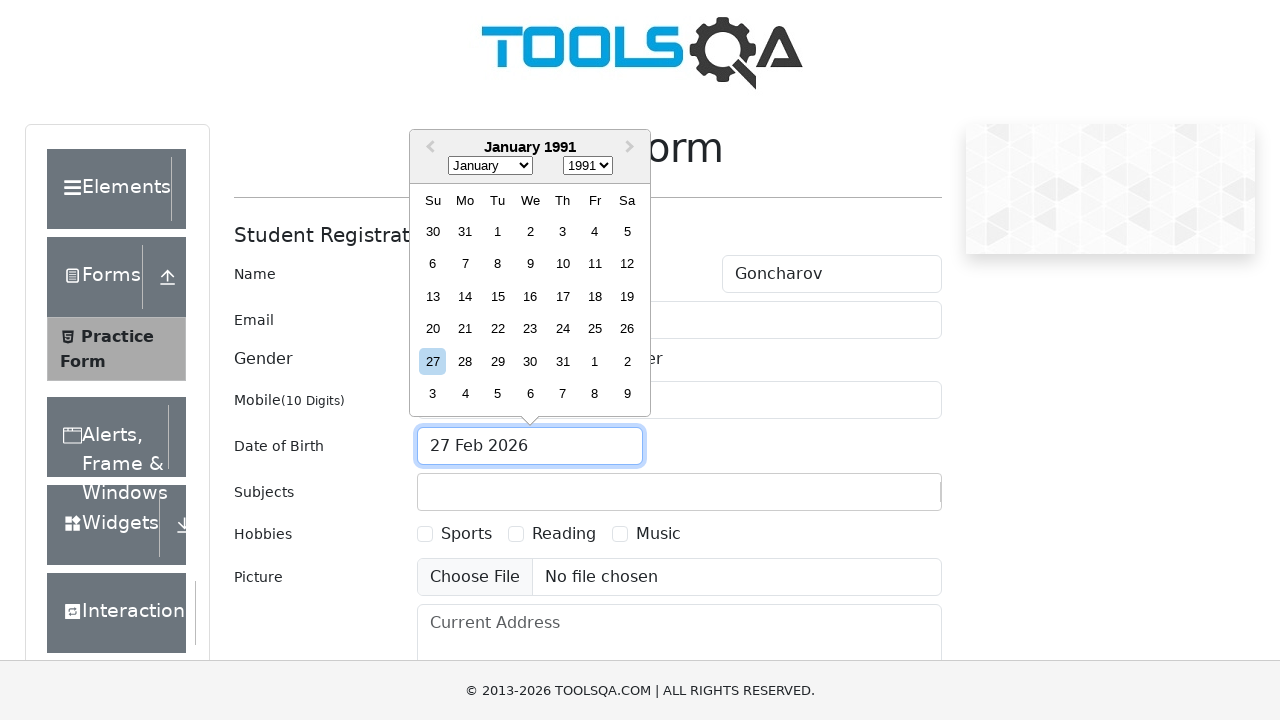

Selected day 27 from date picker at (433, 361) on .react-datepicker__day--027:not(.react-datepicker__day--outside-month)
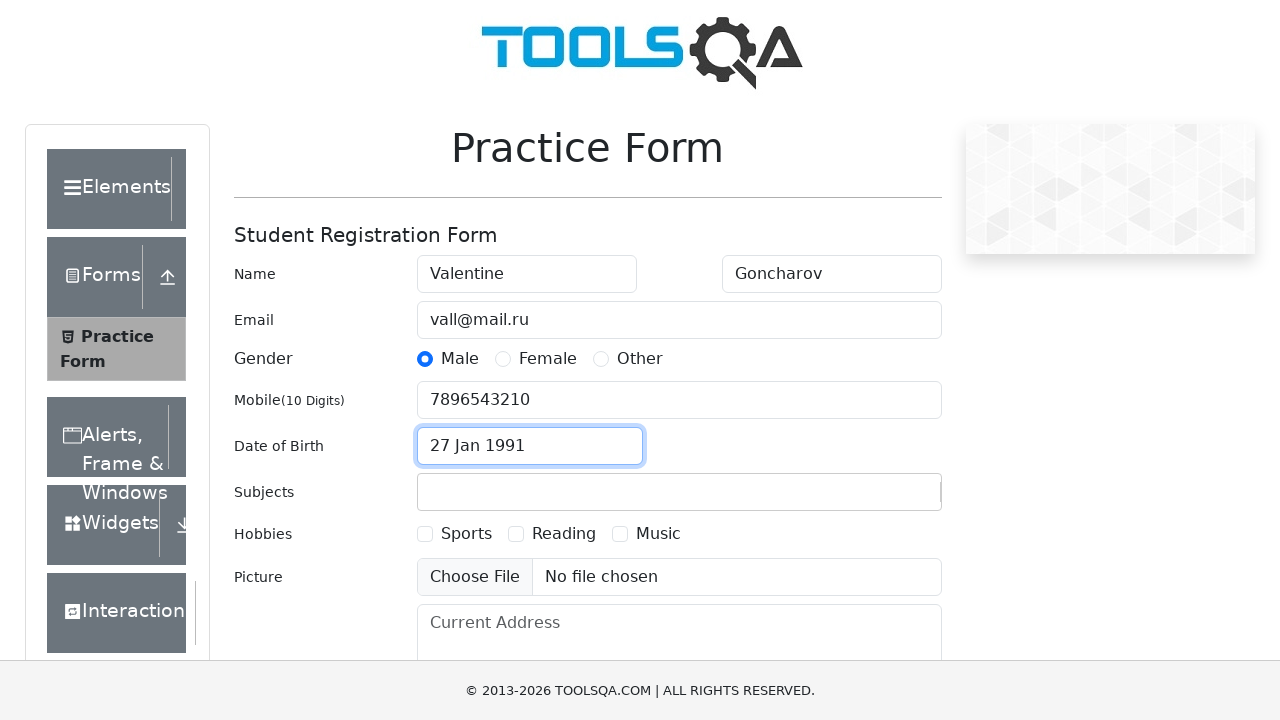

Selected Sports hobby at (466, 534) on #hobbiesWrapper >> text=Sports
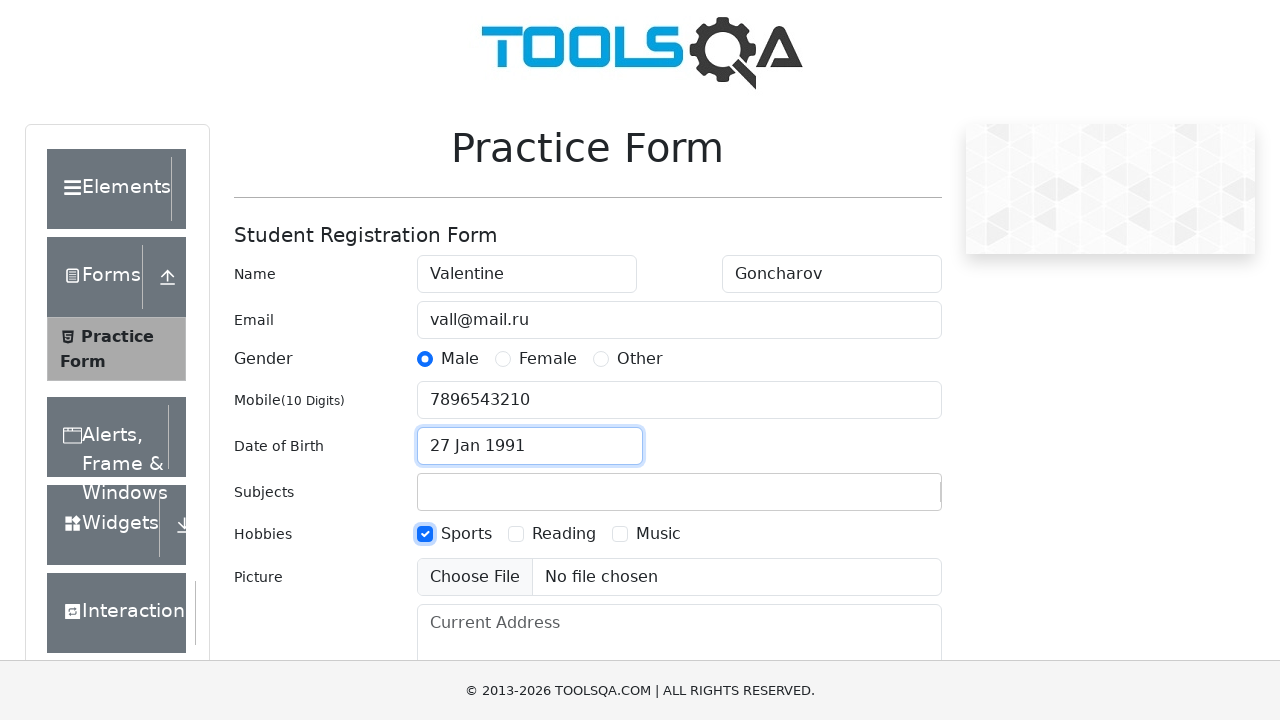

Filled subjects field with 'Economics' on #subjectsInput
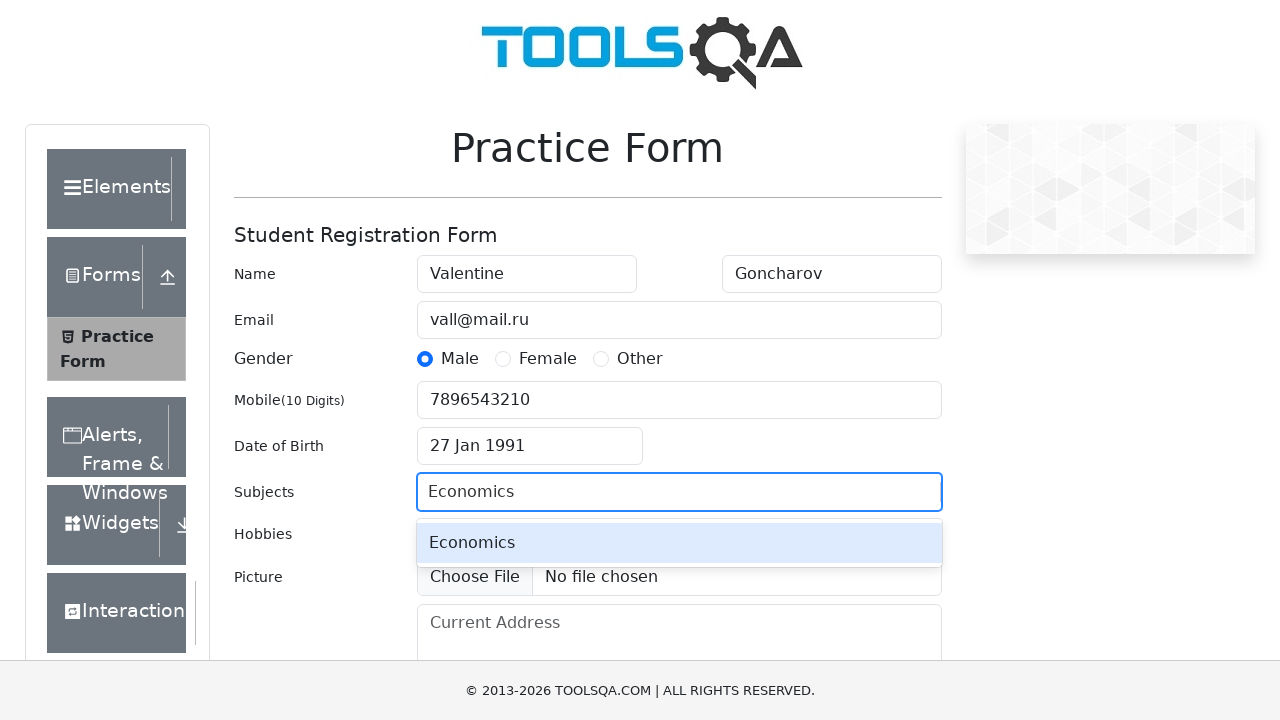

Pressed Enter to confirm subject selection on #subjectsInput
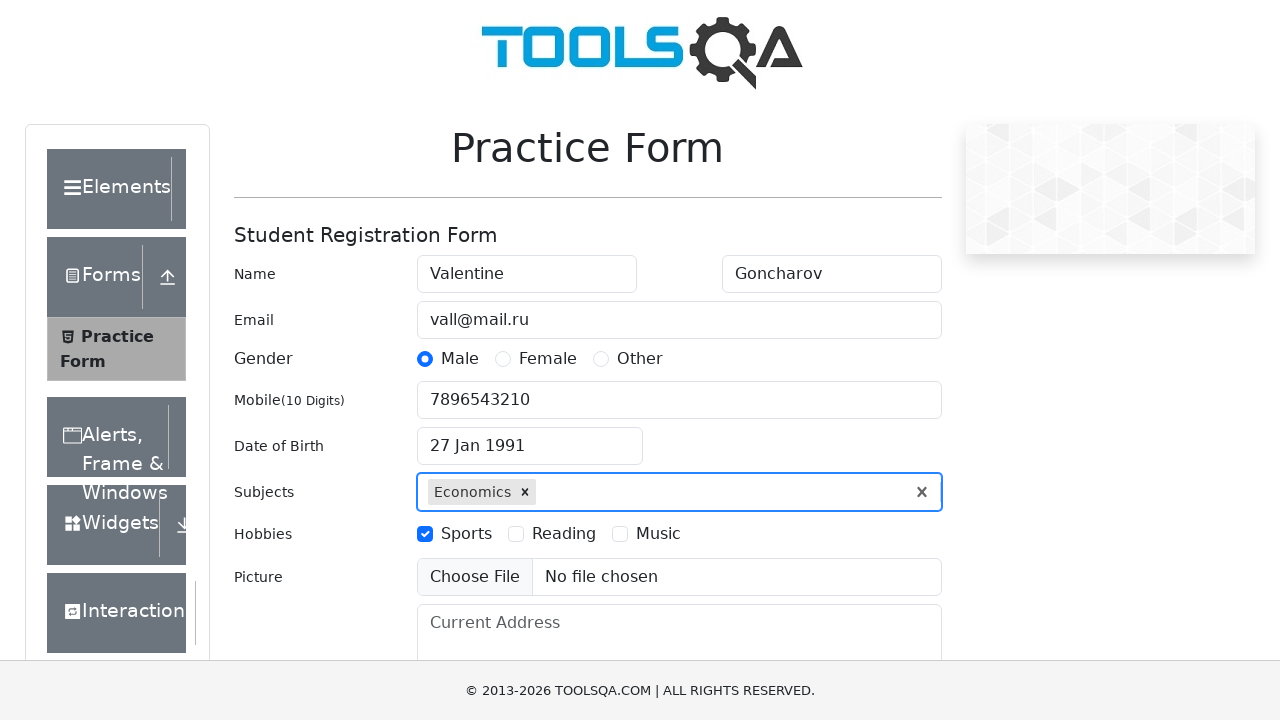

Filled current address field with 'Avenue, str' on #currentAddress
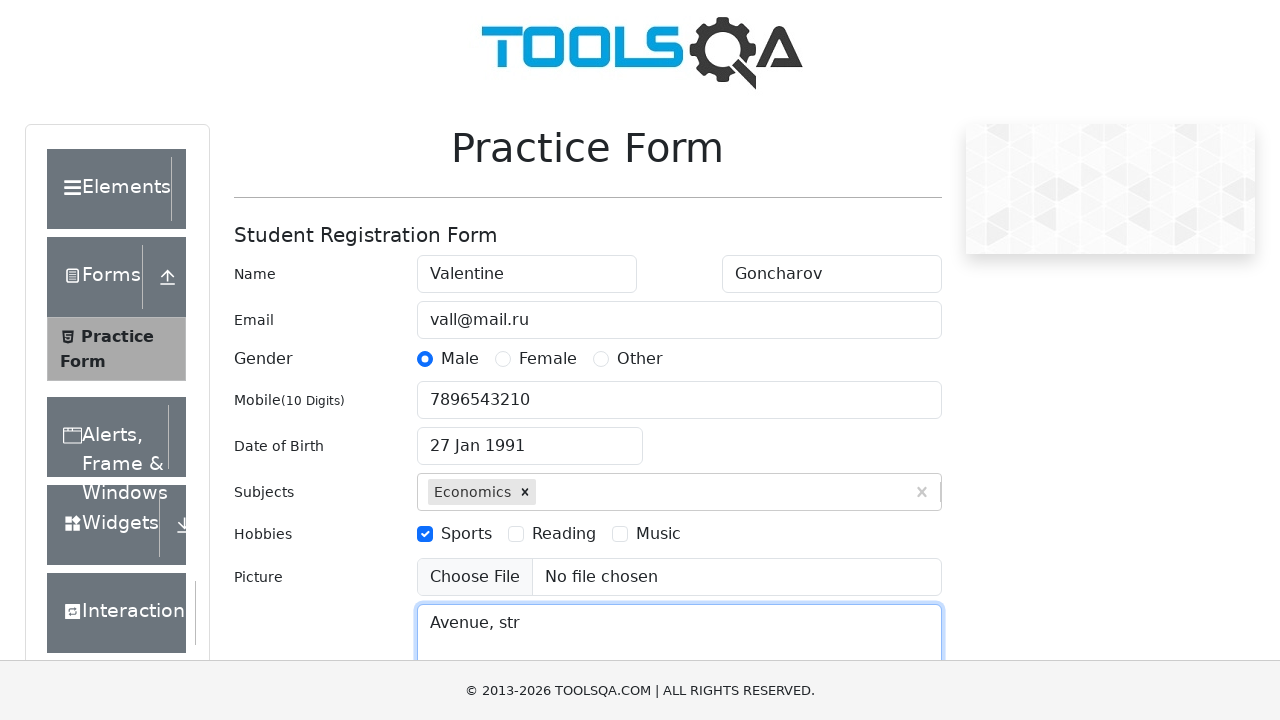

Filled state field with 'NCR' on #react-select-3-input
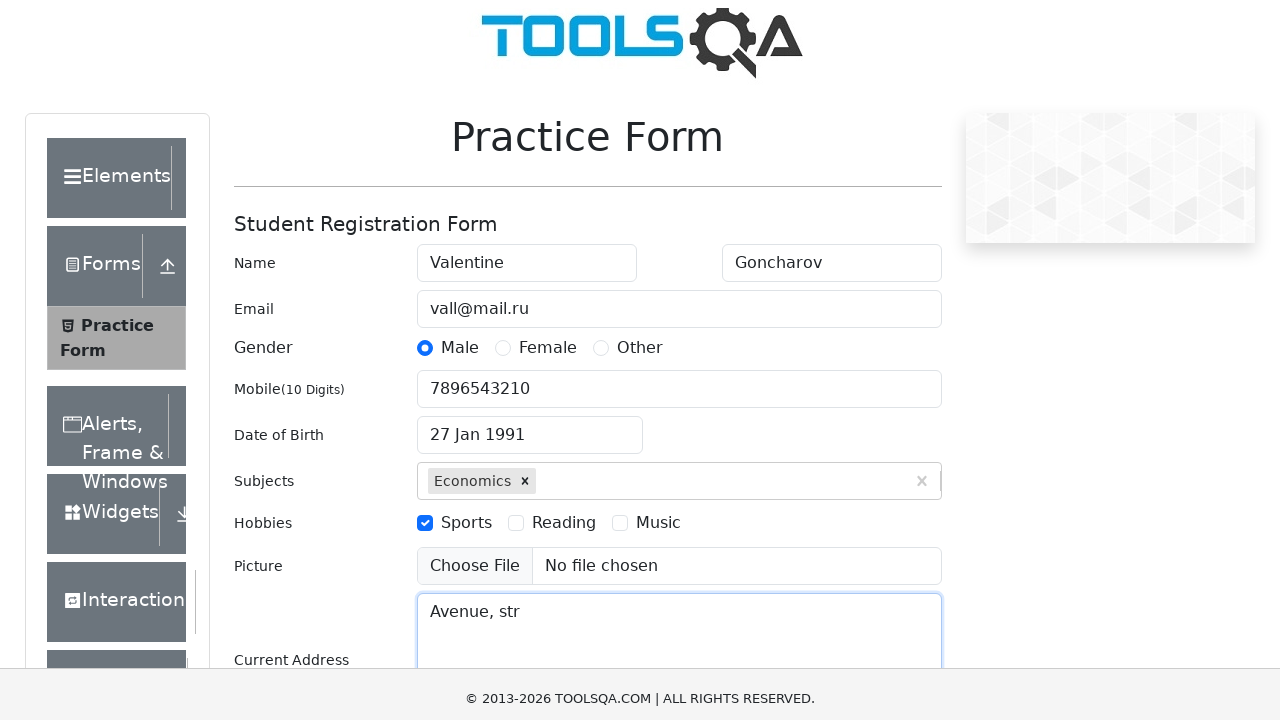

Pressed Enter to confirm state selection on #react-select-3-input
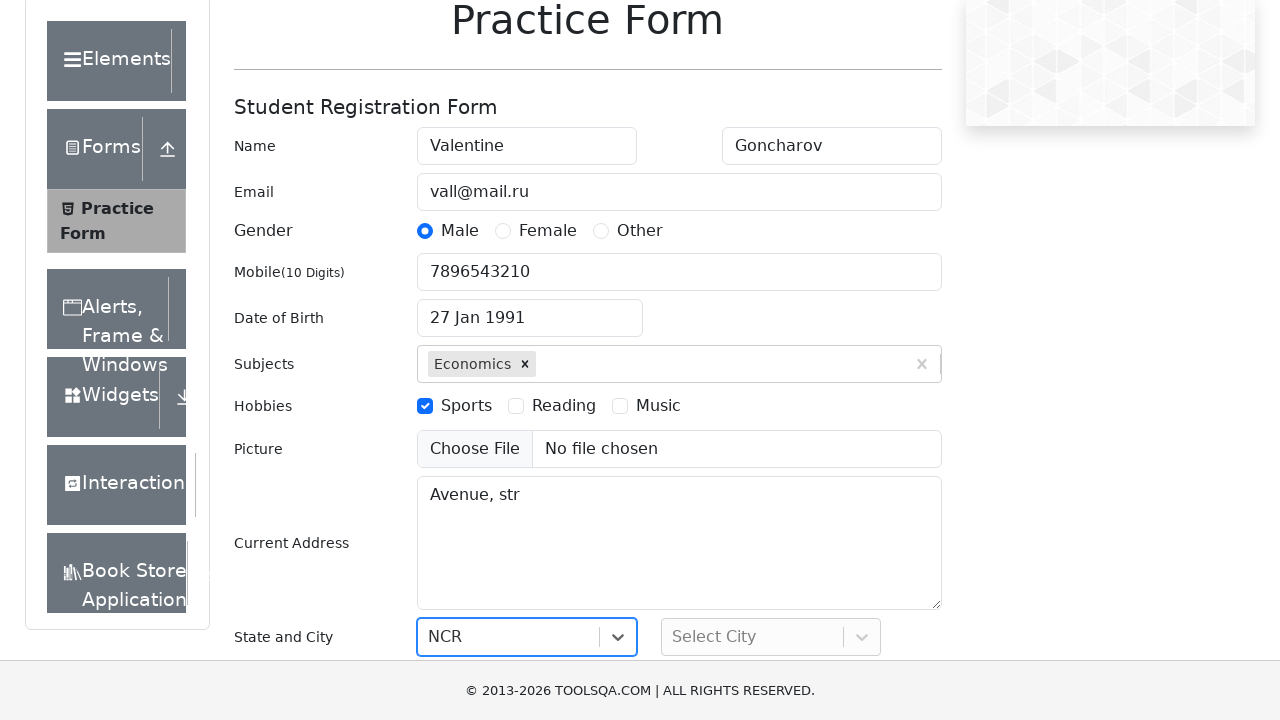

Filled city field with 'Delhi' on #react-select-4-input
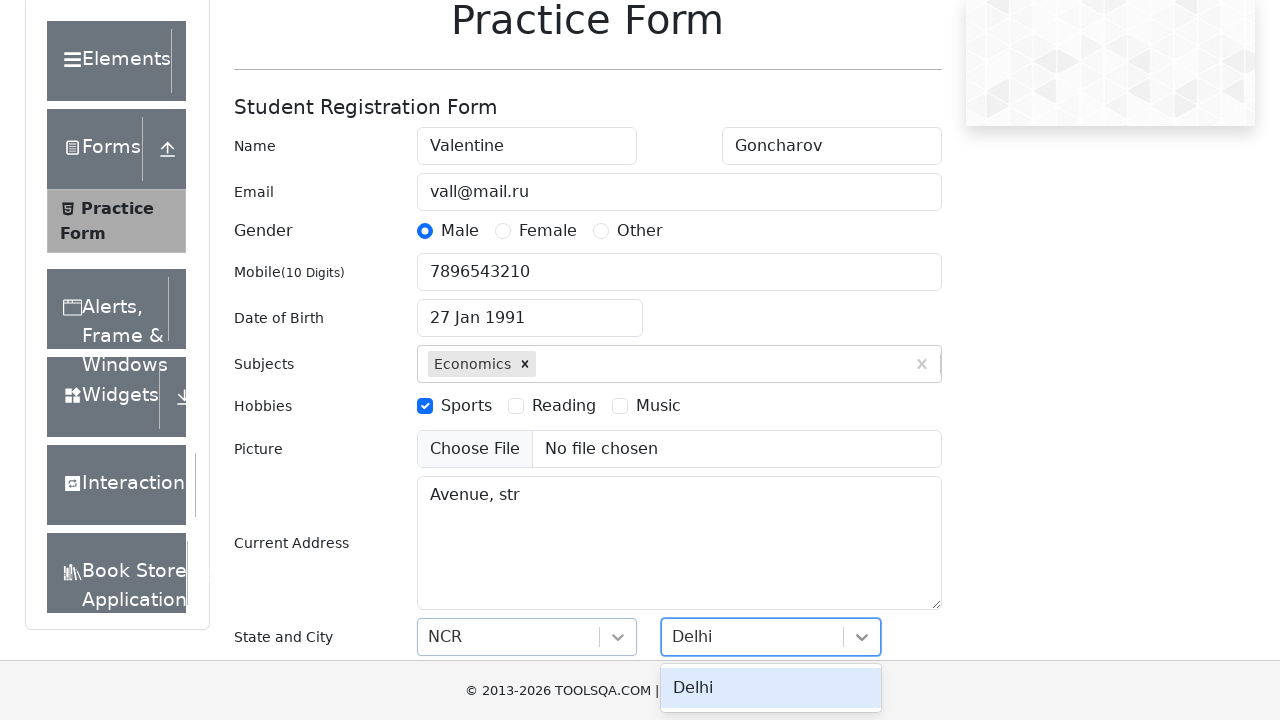

Pressed Enter to confirm city selection on #react-select-4-input
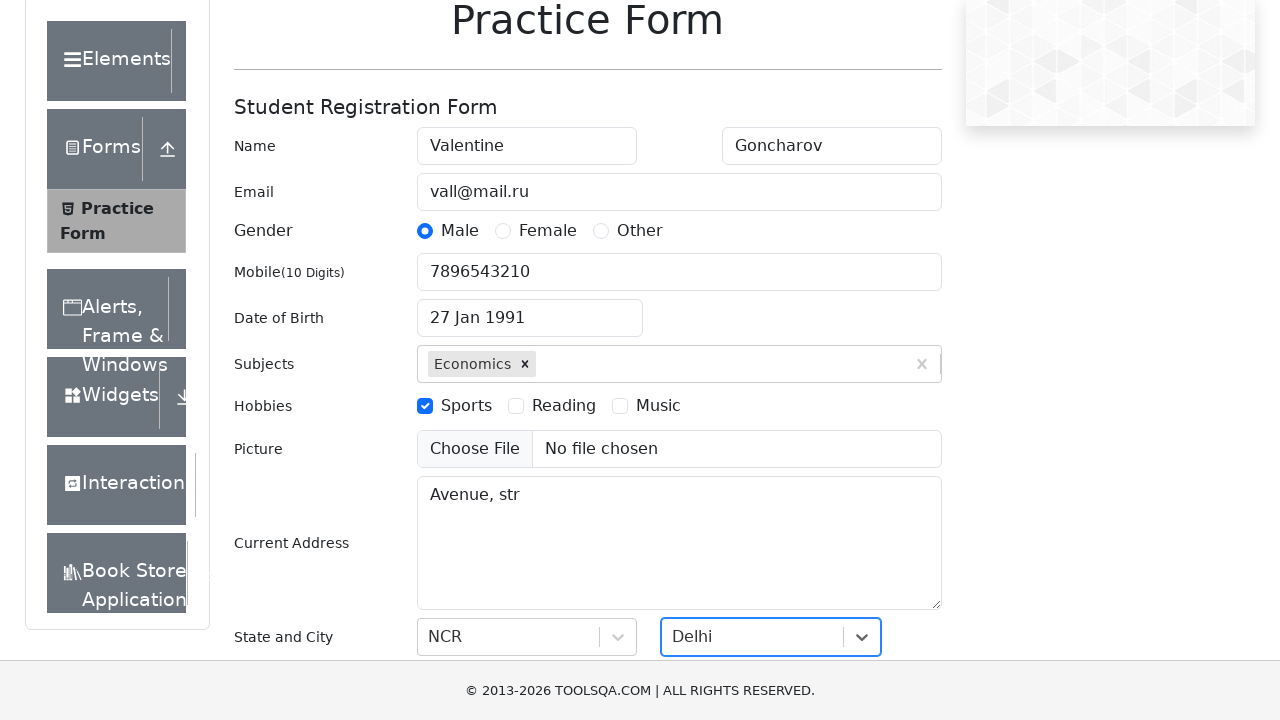

Removed footer element
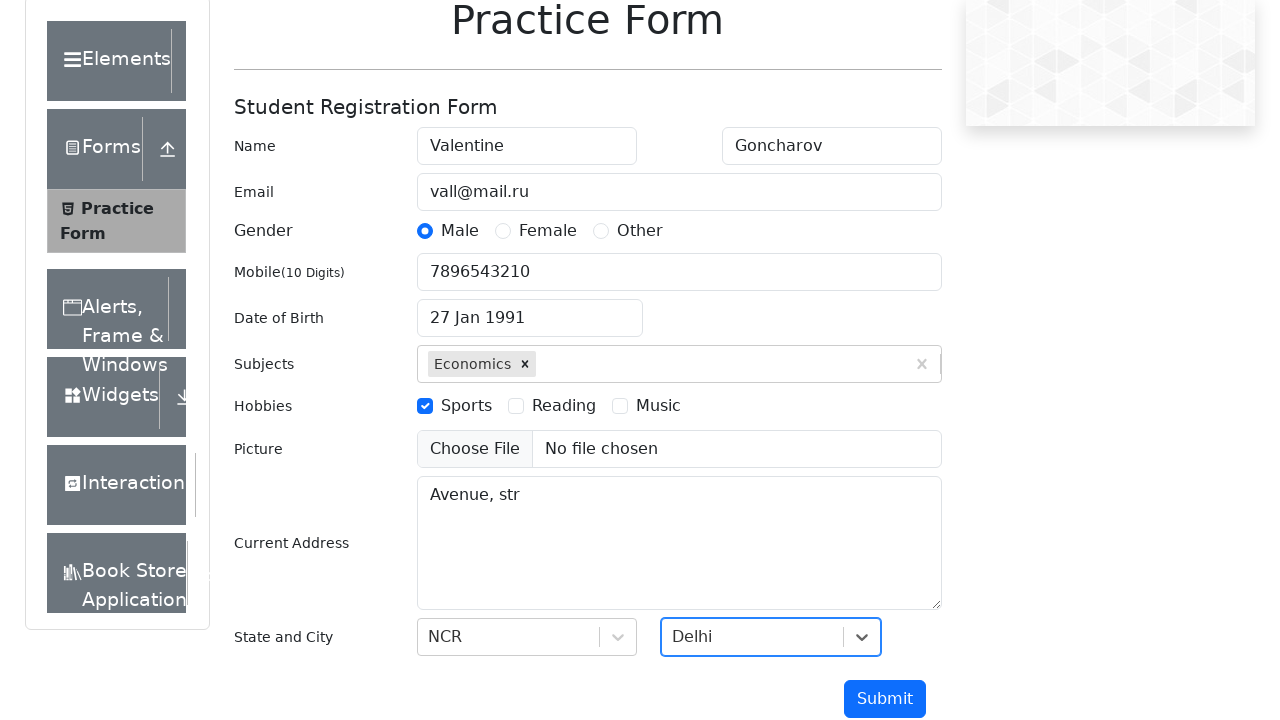

Removed fixed banner element
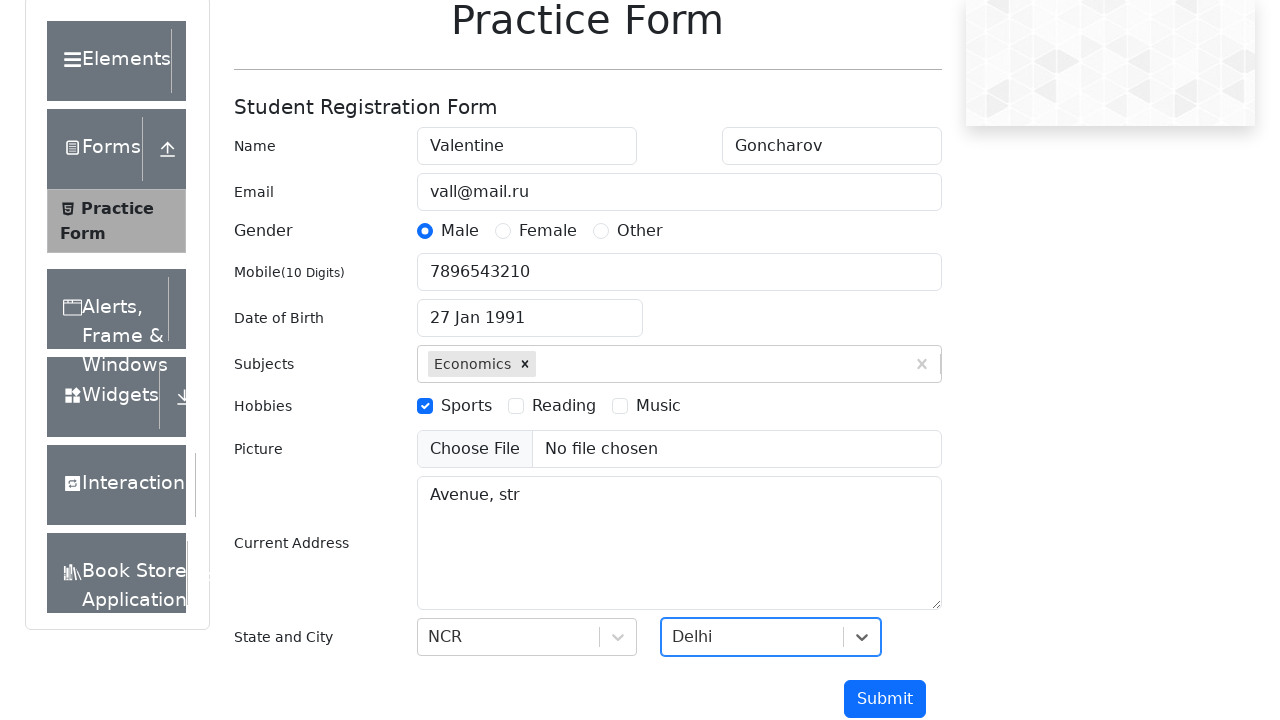

Clicked submit button to submit the form at (885, 699) on #submit
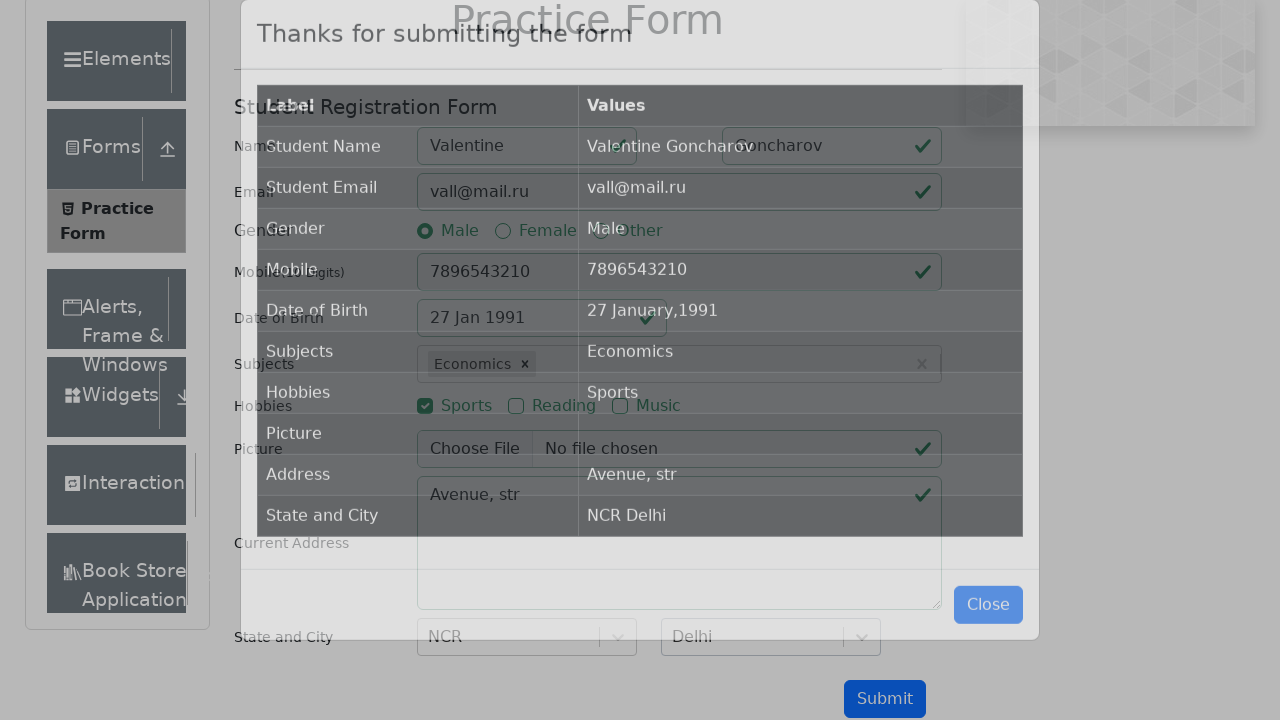

Confirmation modal with submitted data appeared
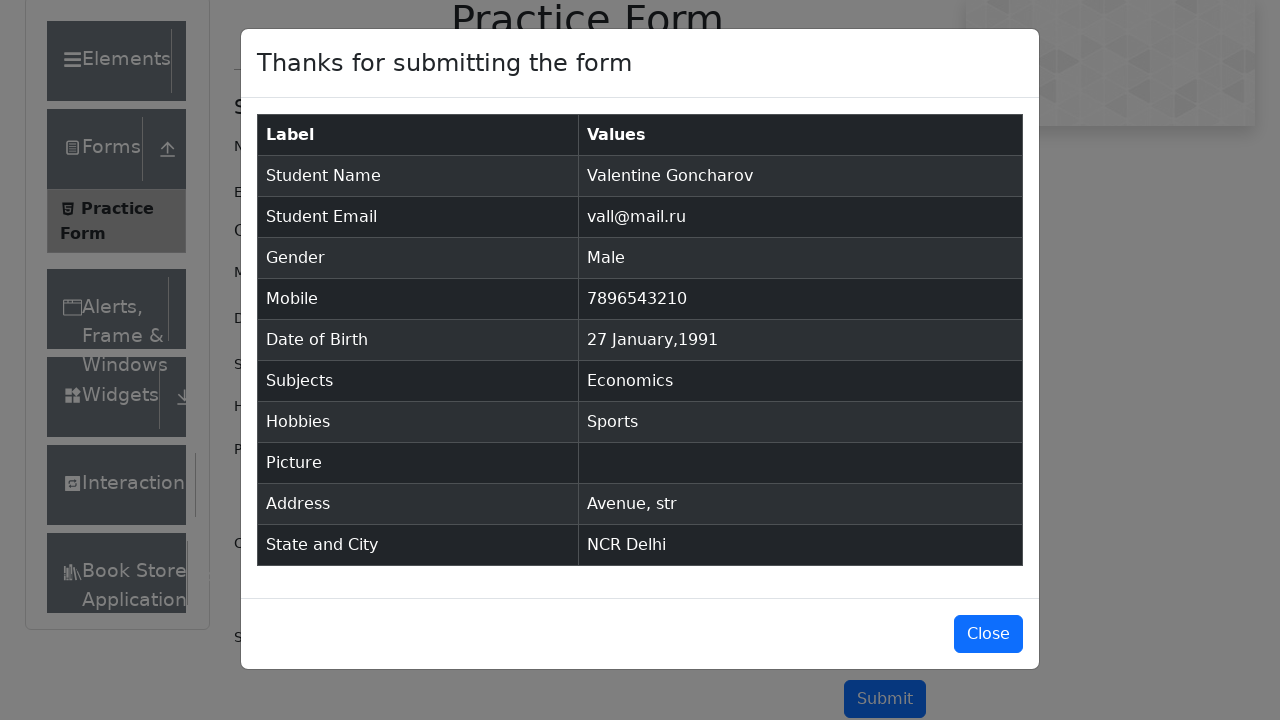

Verified full name 'Valentine Goncharov' in confirmation modal
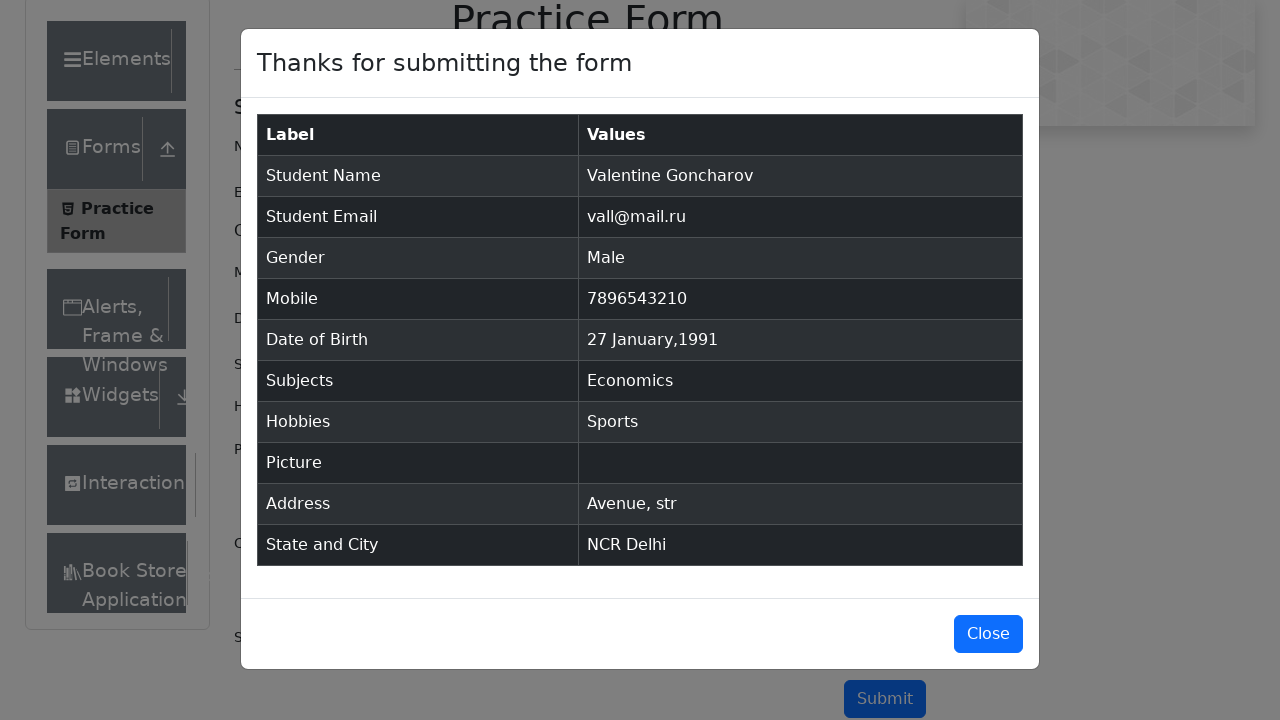

Verified email 'vall@mail.ru' in confirmation modal
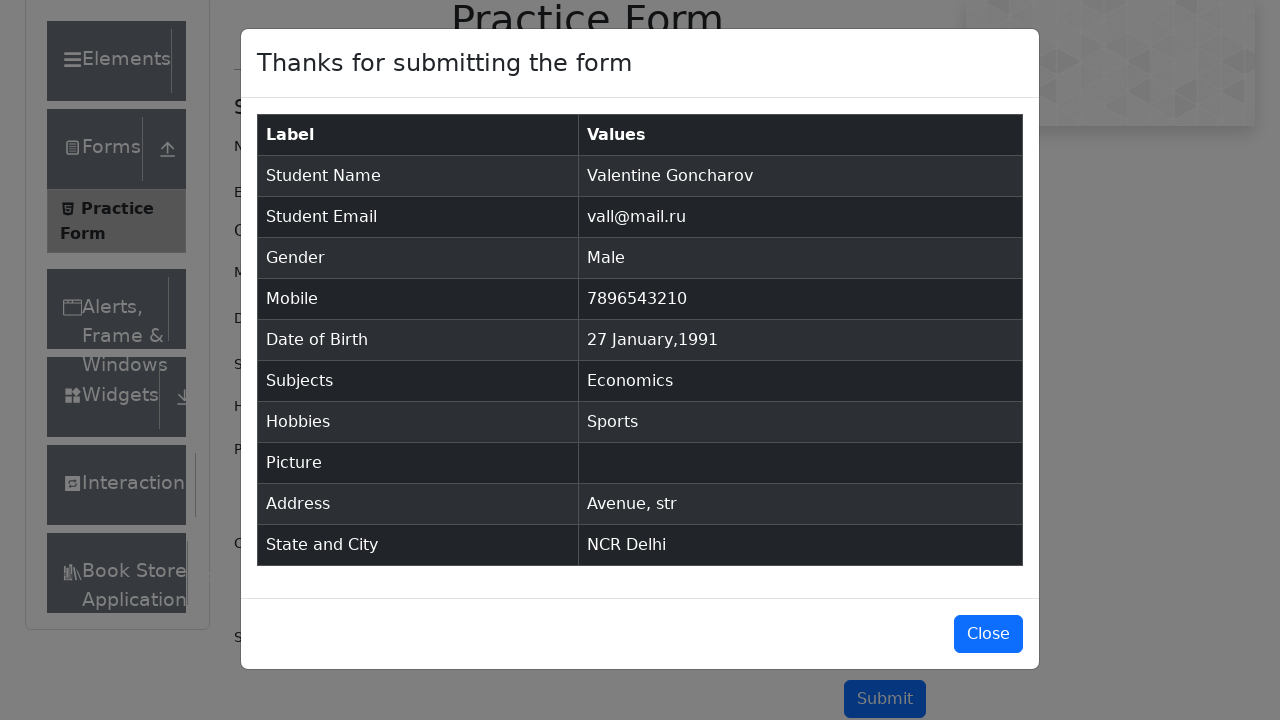

Verified gender 'Male' in confirmation modal
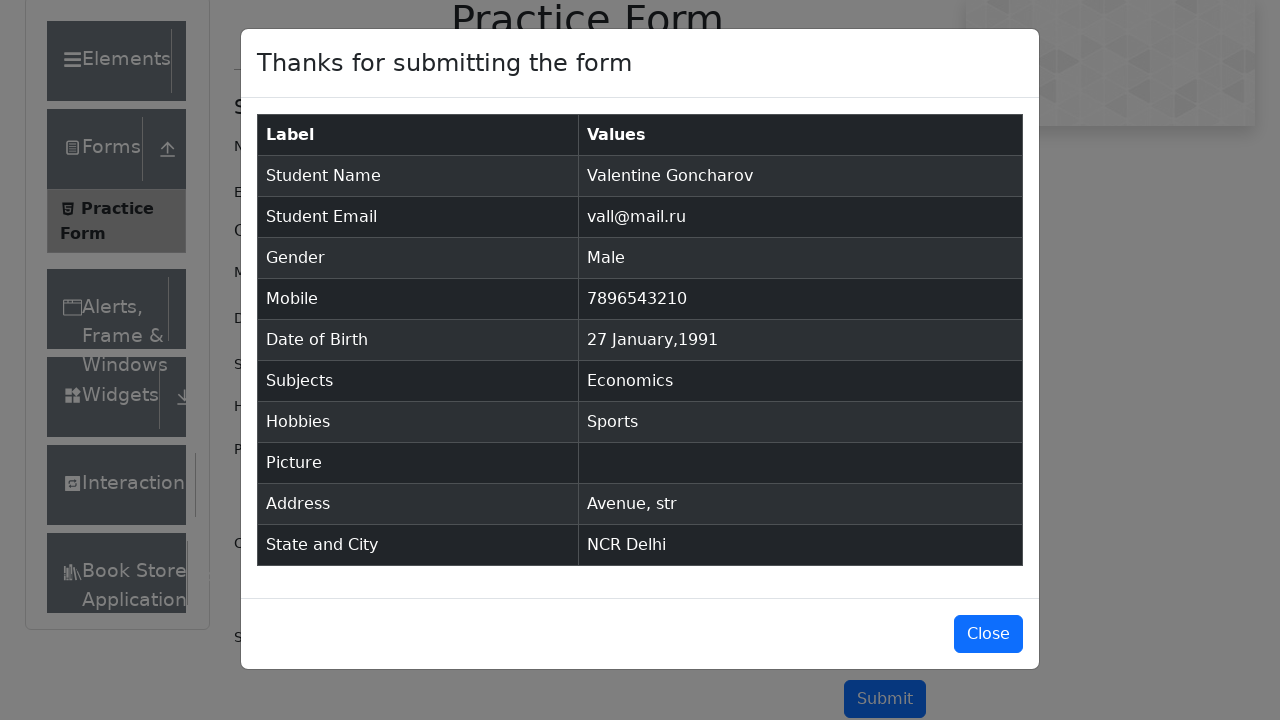

Verified mobile number '7896543210' in confirmation modal
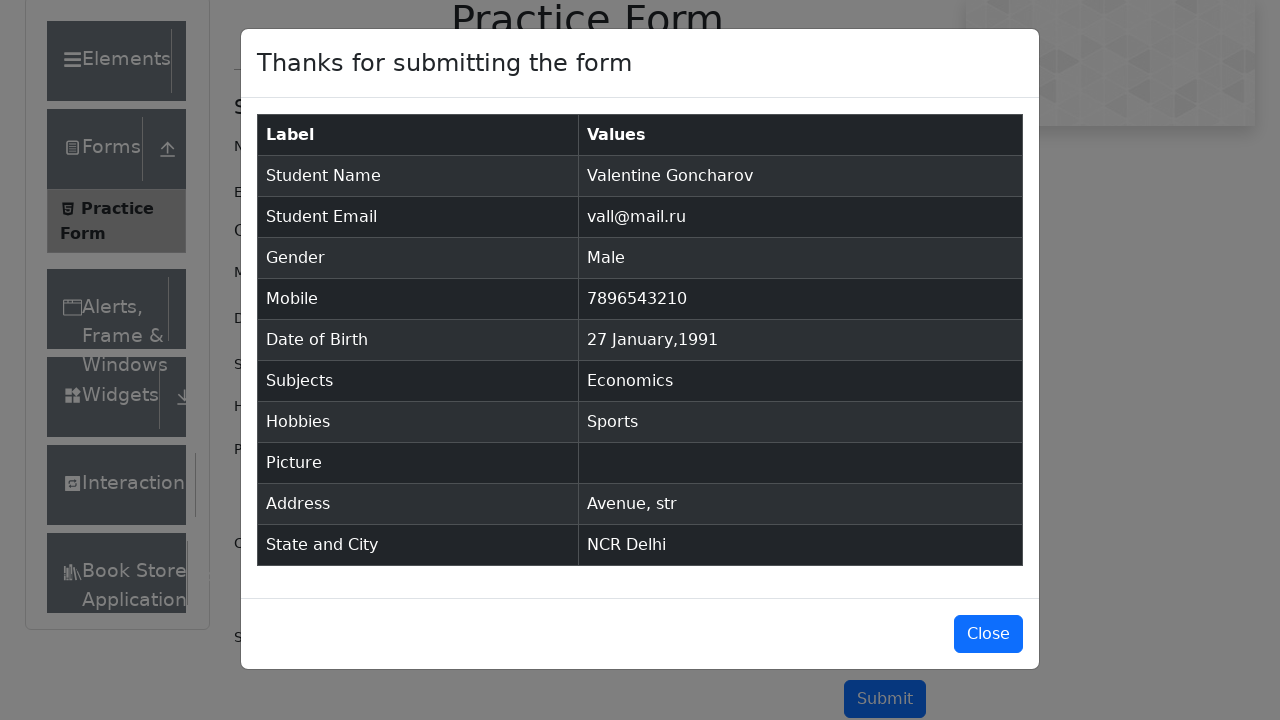

Verified date of birth '27 January,1991' in confirmation modal
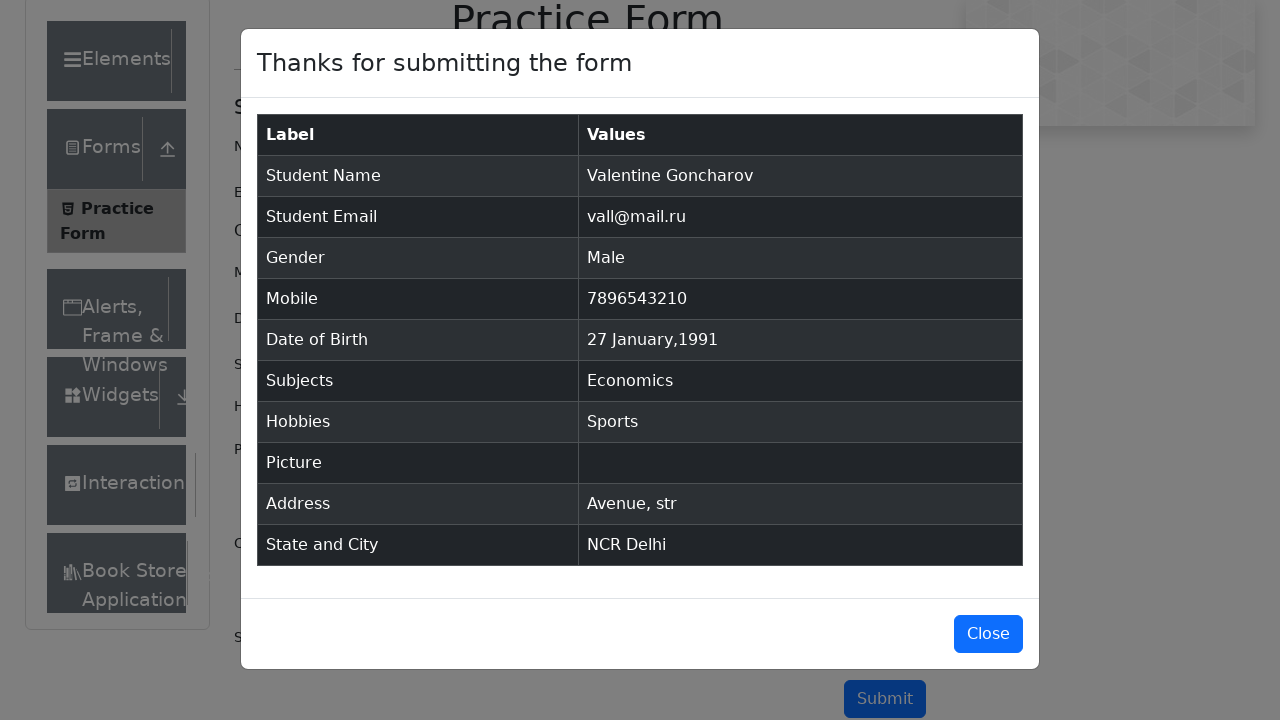

Verified subject 'Economics' in confirmation modal
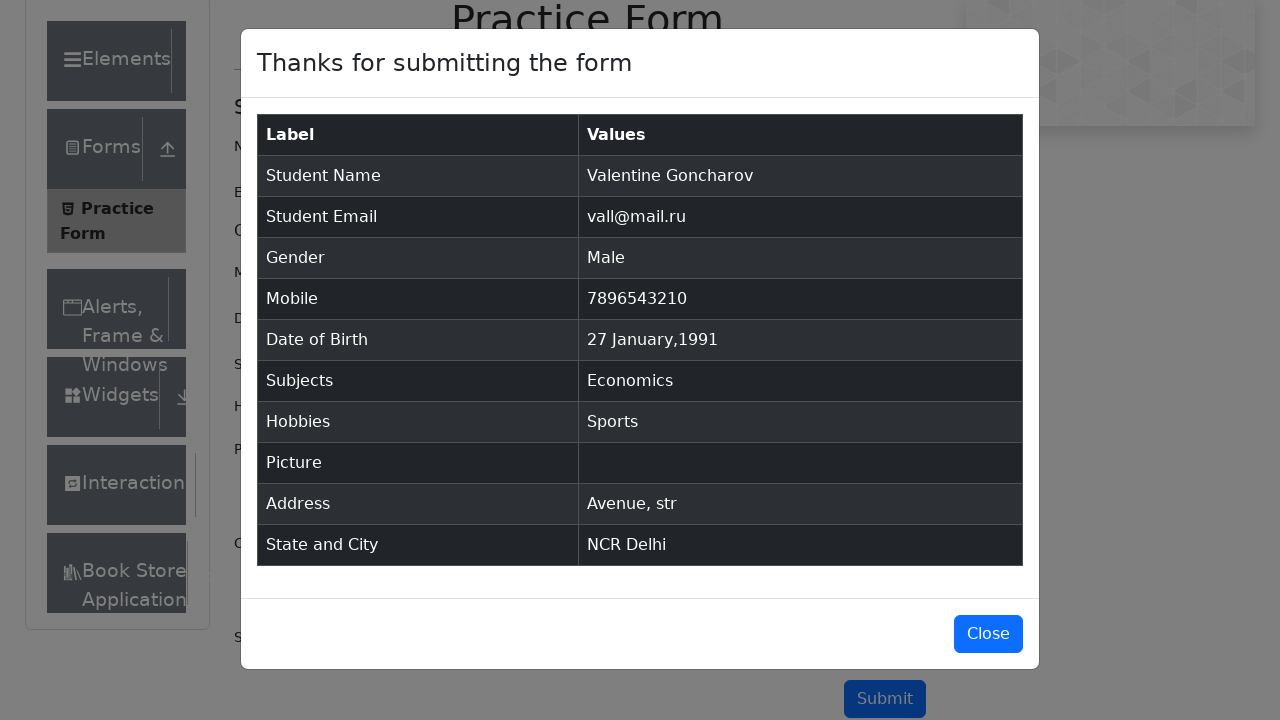

Verified hobby 'Sports' in confirmation modal
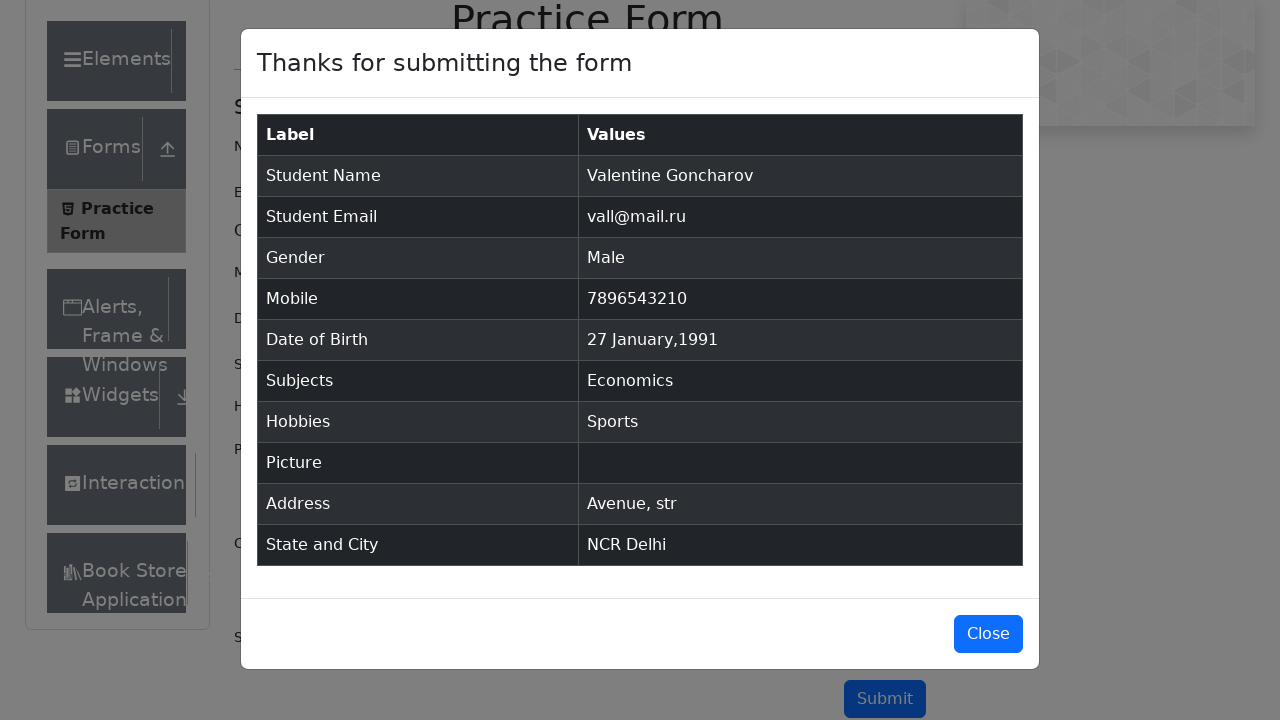

Verified address 'Avenue, str' in confirmation modal
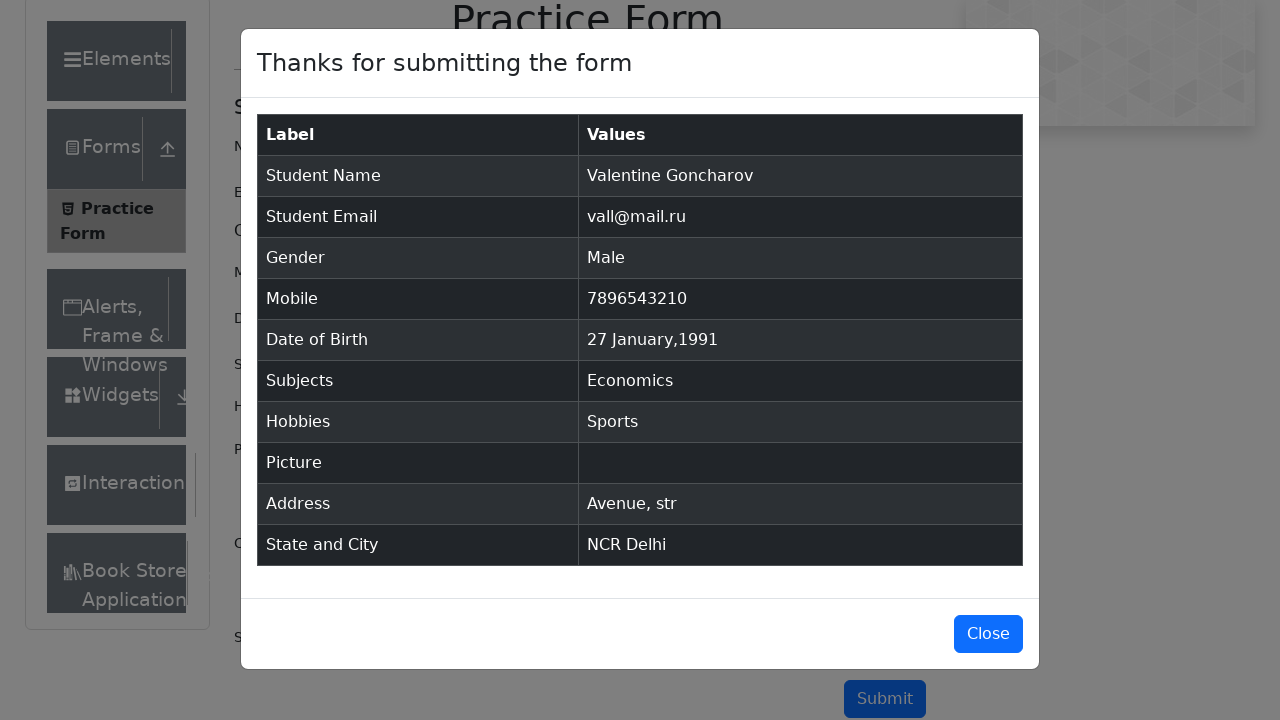

Verified state and city 'NCR Delhi' in confirmation modal
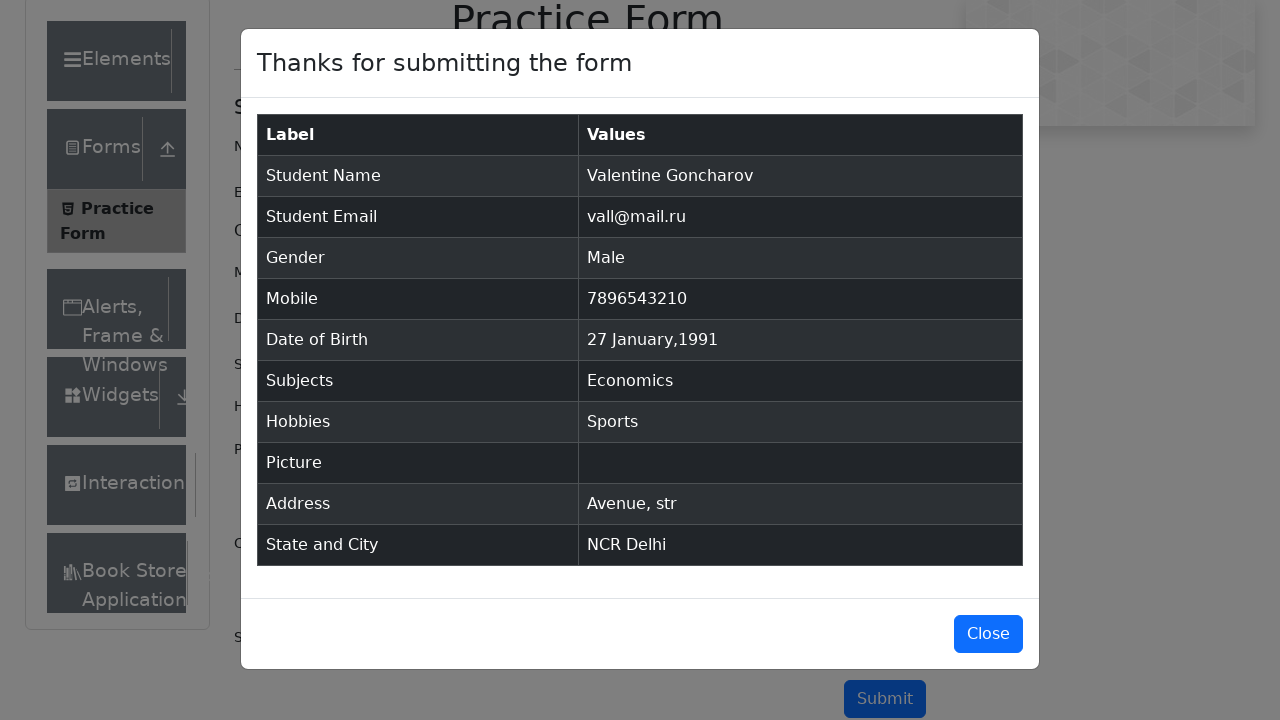

Closed the confirmation modal at (988, 634) on #closeLargeModal
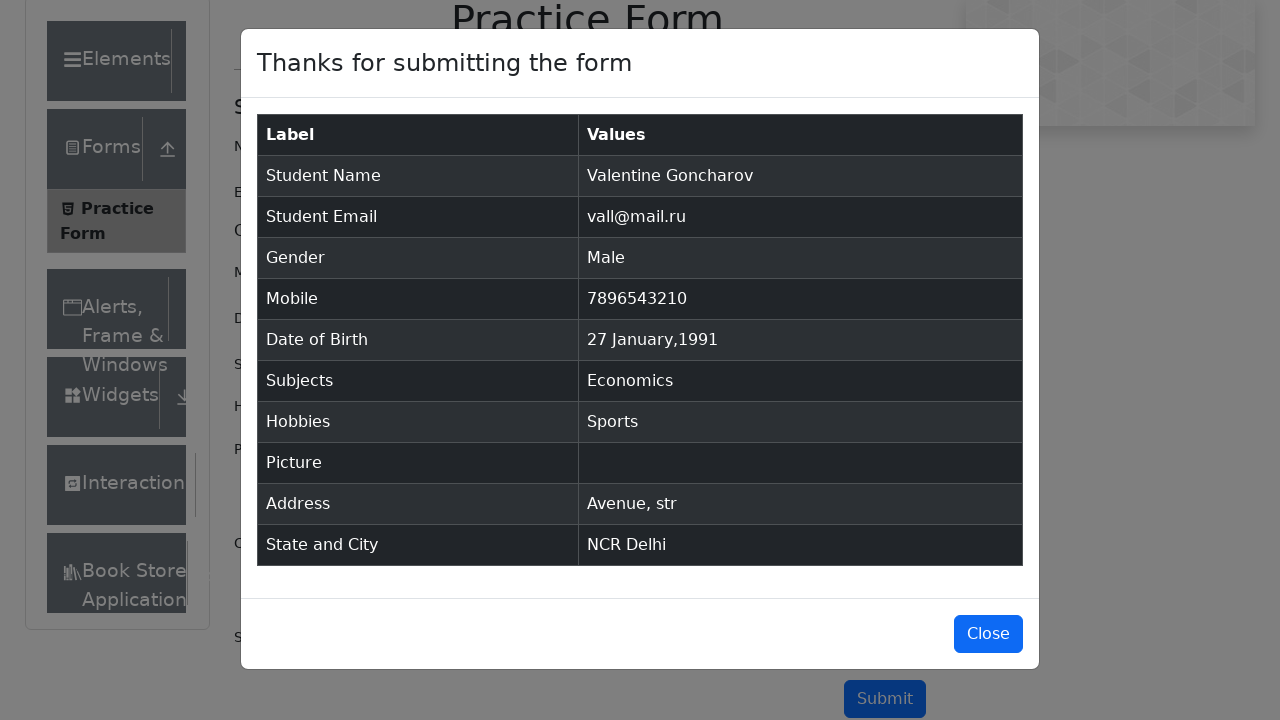

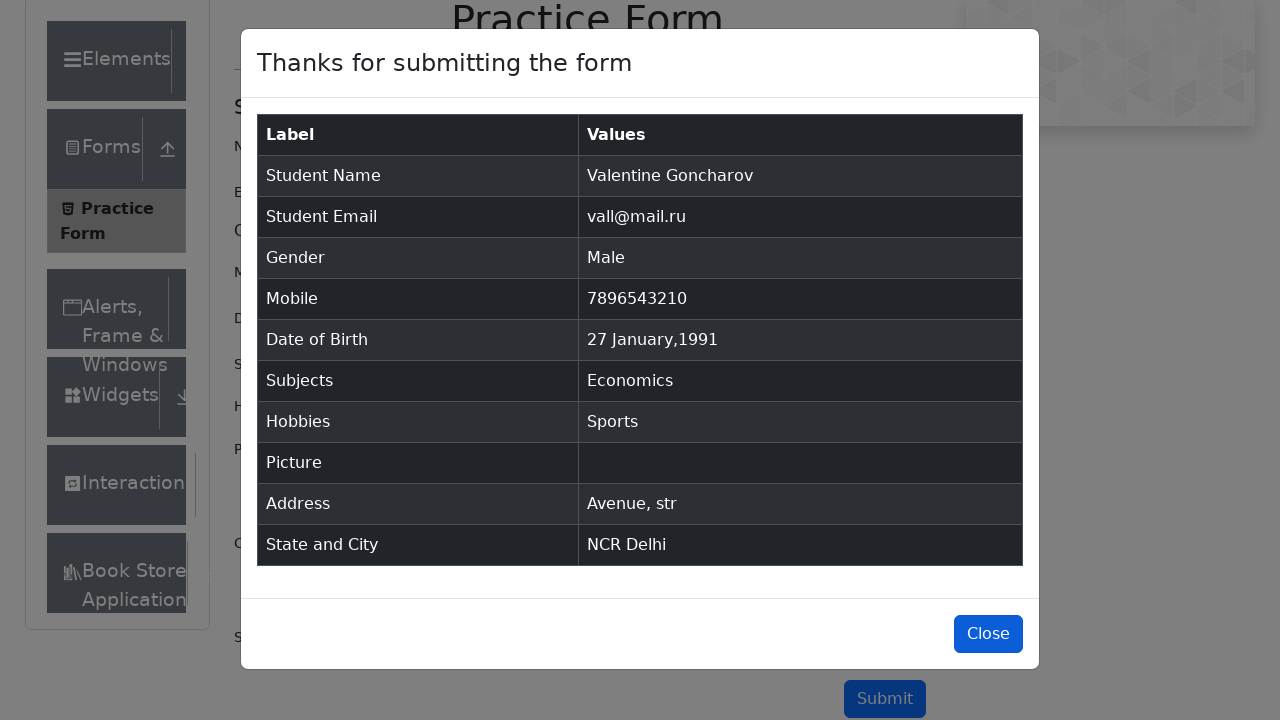